Tests date picker by setting a specific date

Starting URL: https://www.selenium.dev/selenium/web/web-form.html

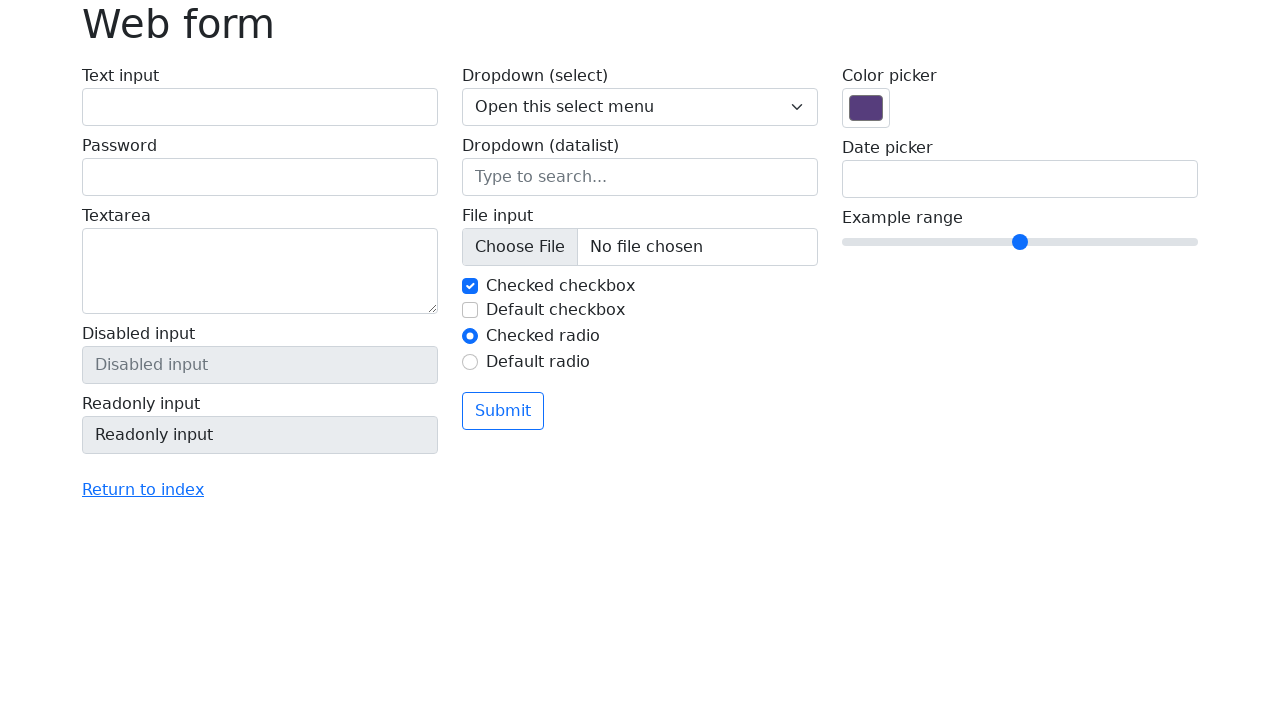

Located date picker input field
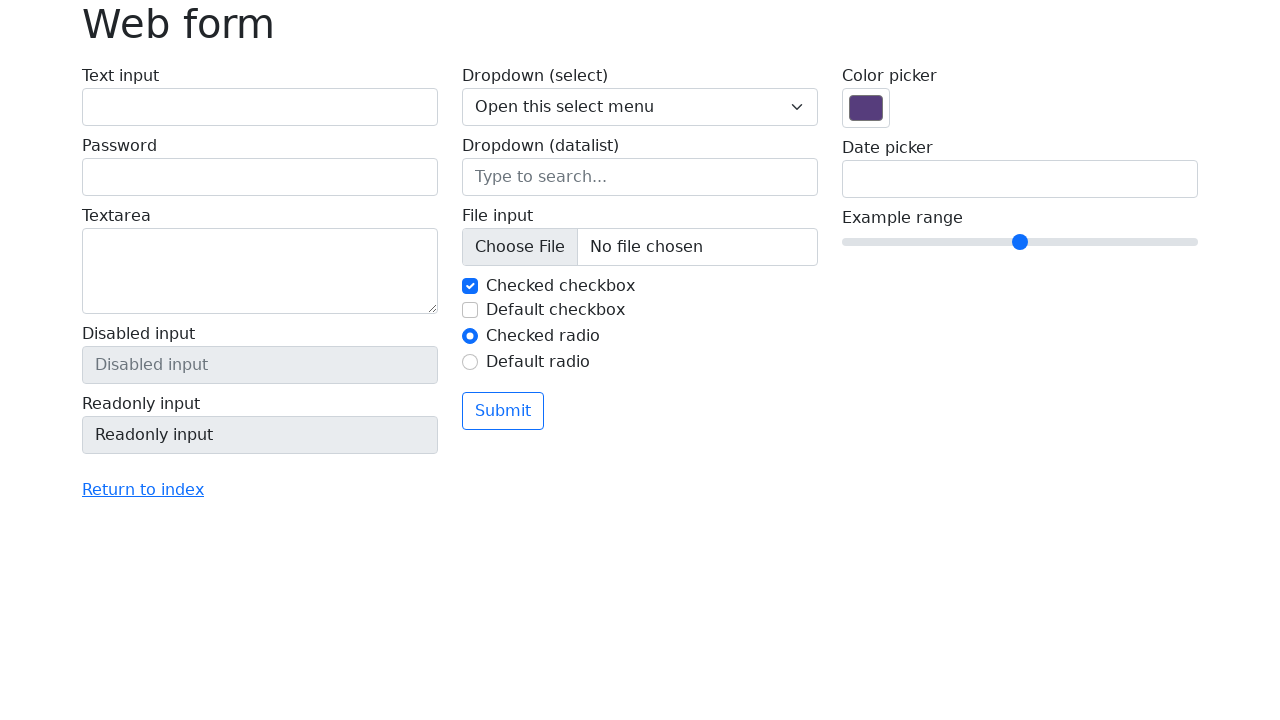

Cleared date picker input field on input[name='my-date']
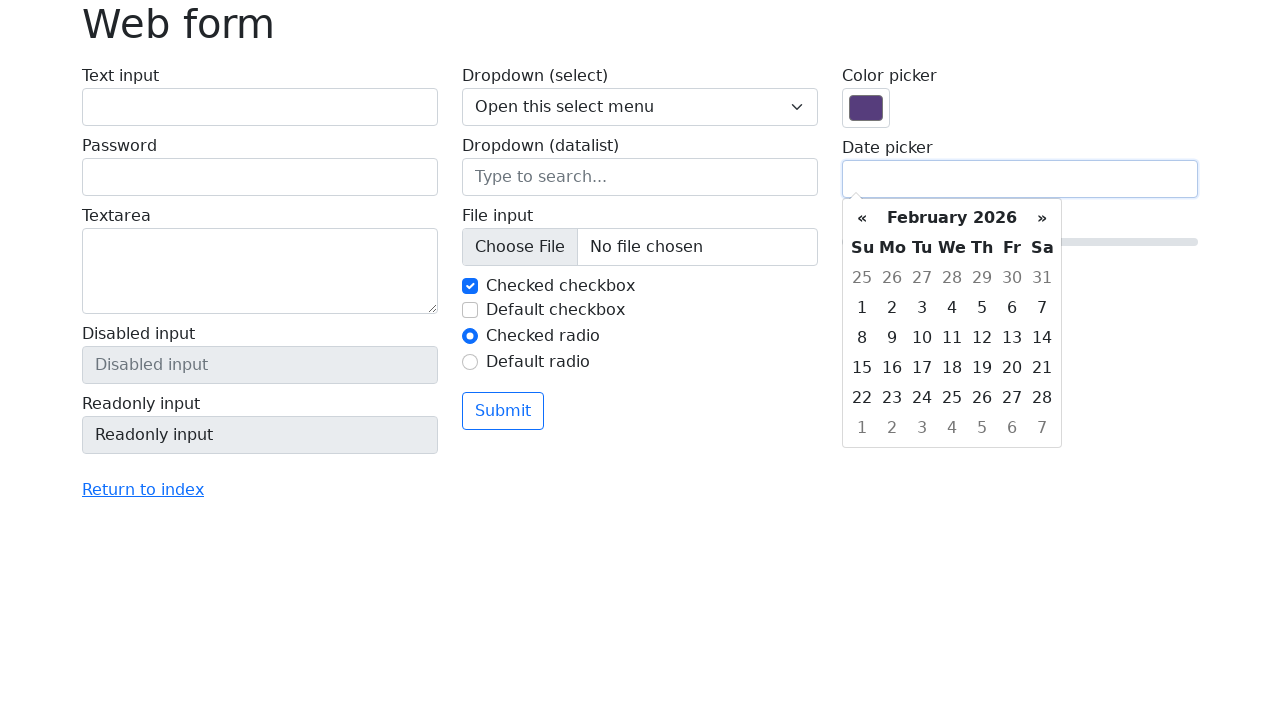

Filled date picker with date 2025-02-21 on input[name='my-date']
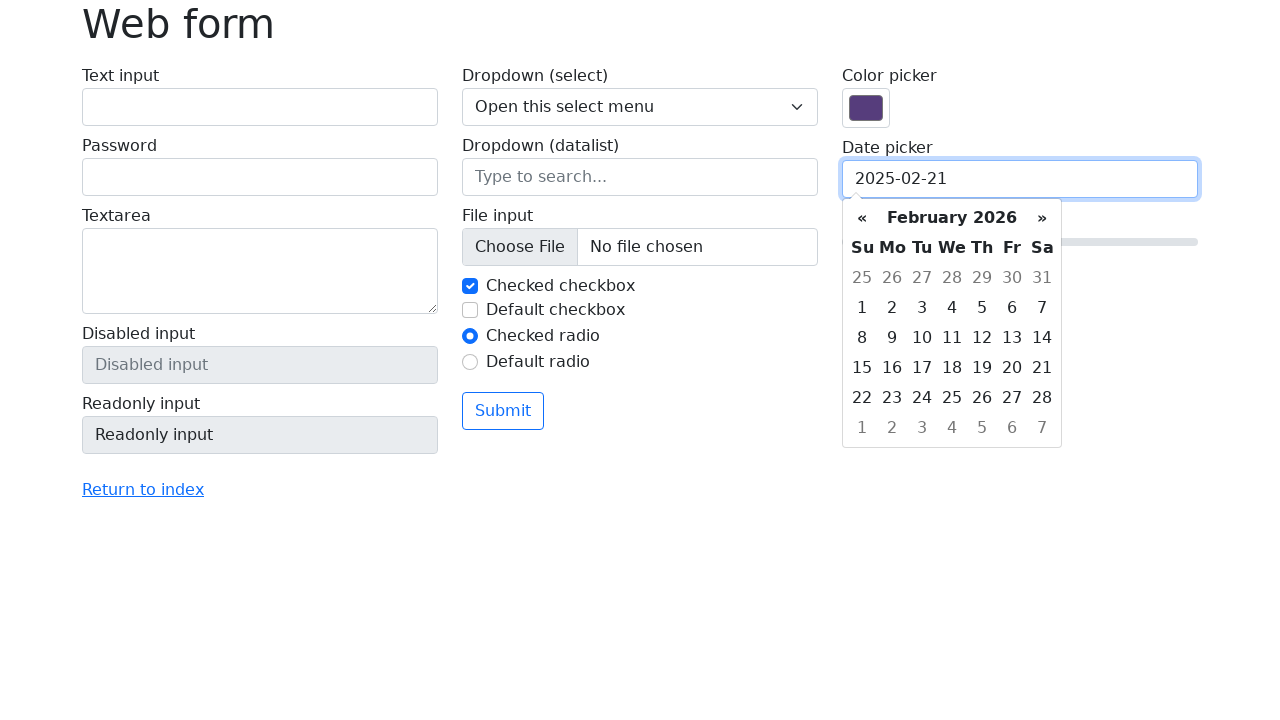

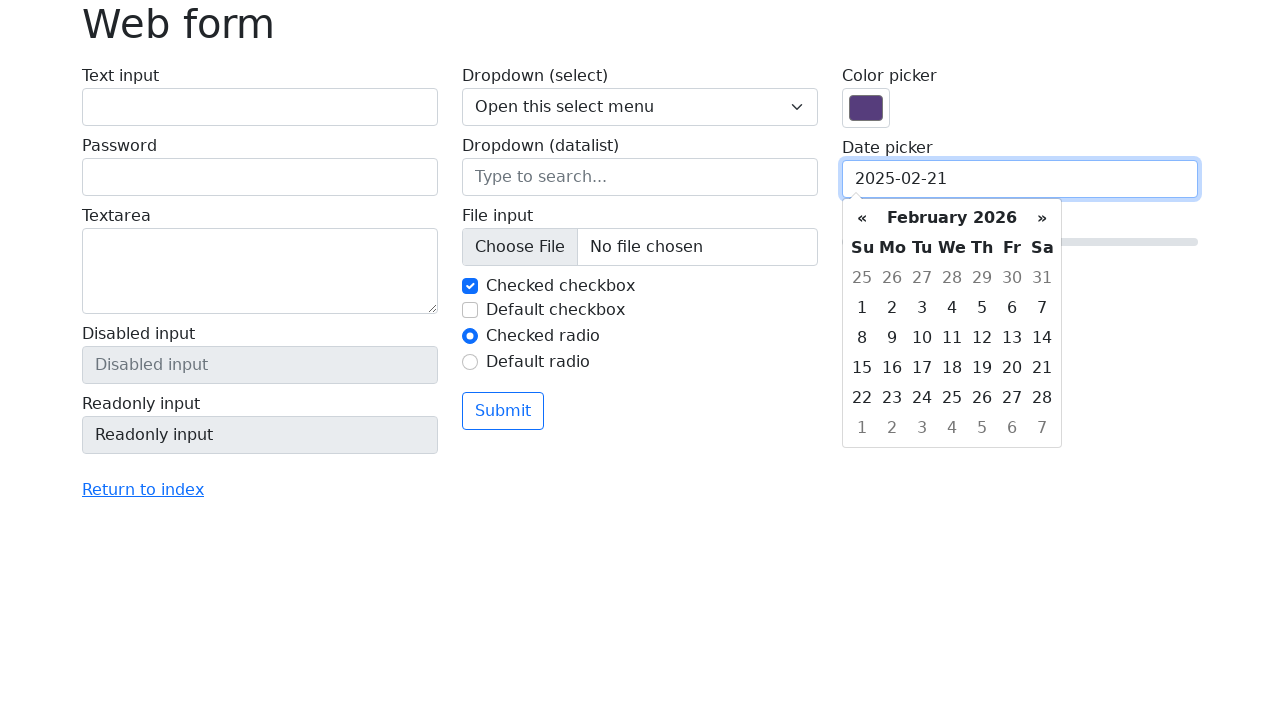